Tests radio button functionality by clicking the BMW radio button and verifying its selected state, then navigates back to home page.

Starting URL: https://www.letskodeit.com/practice

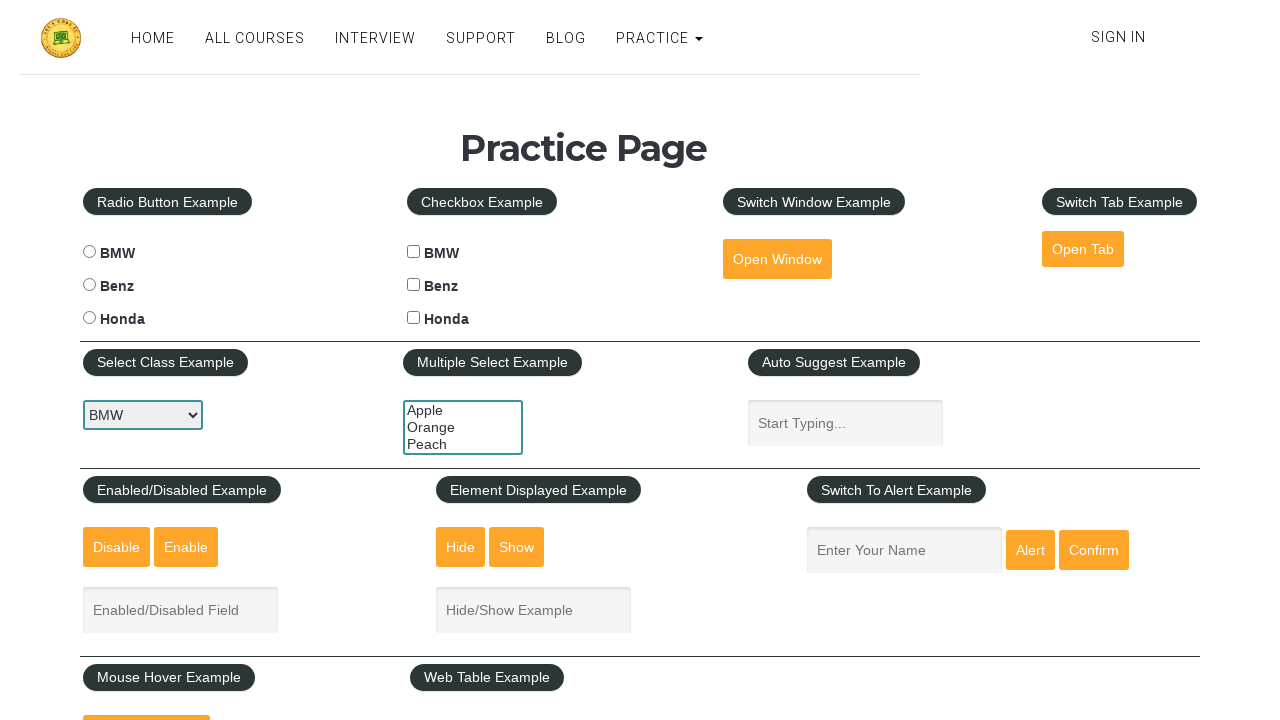

Verified page title is 'Practice Page'
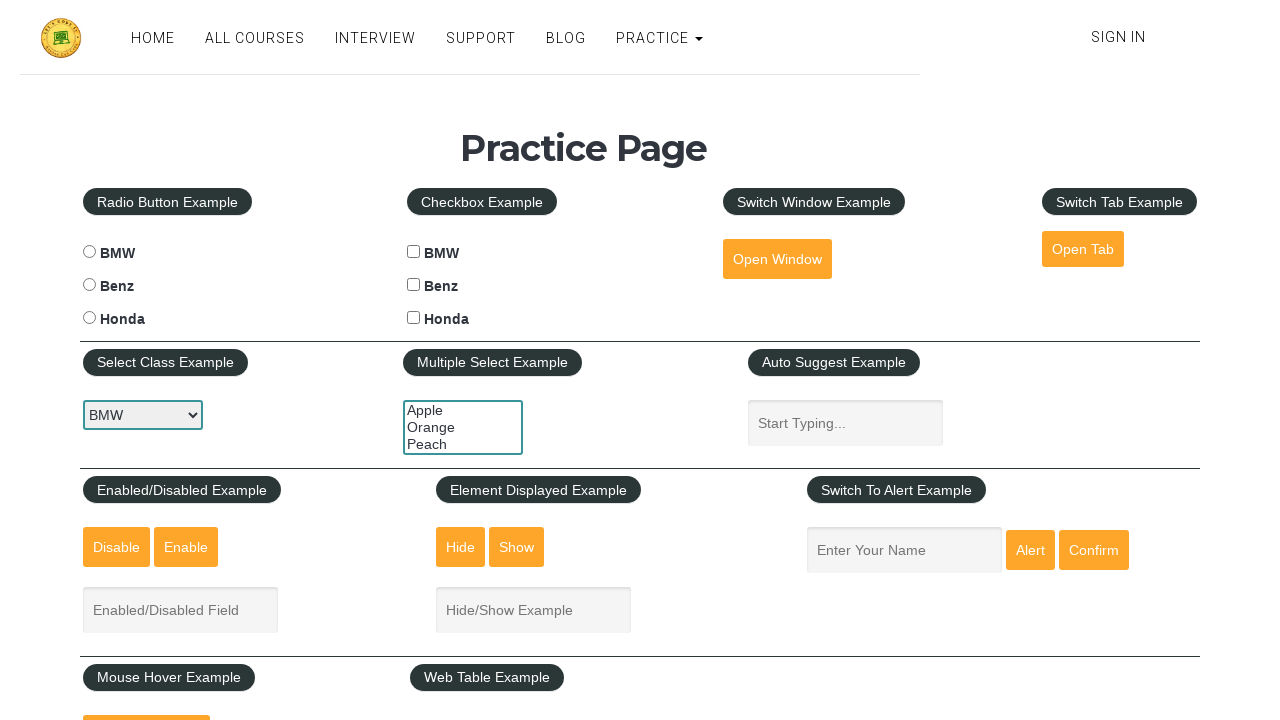

Clicked BMW radio button at (89, 252) on #bmwradio
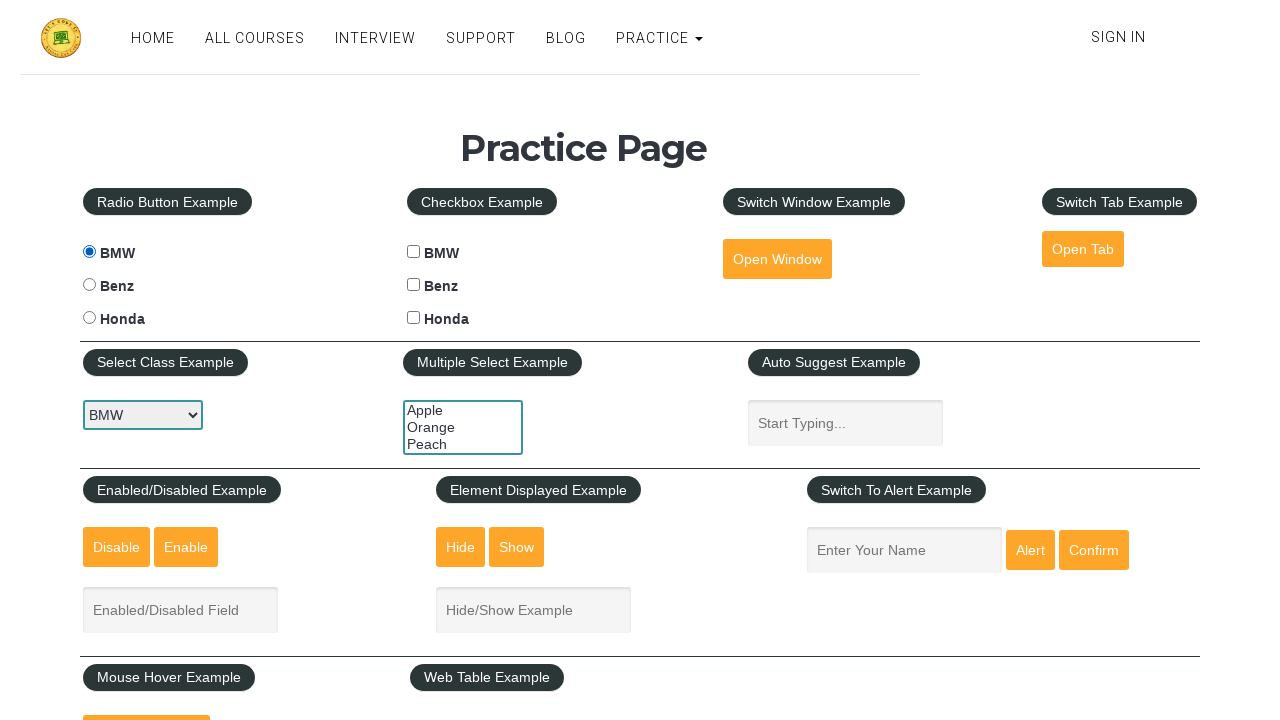

Waited 500ms for radio button click to register
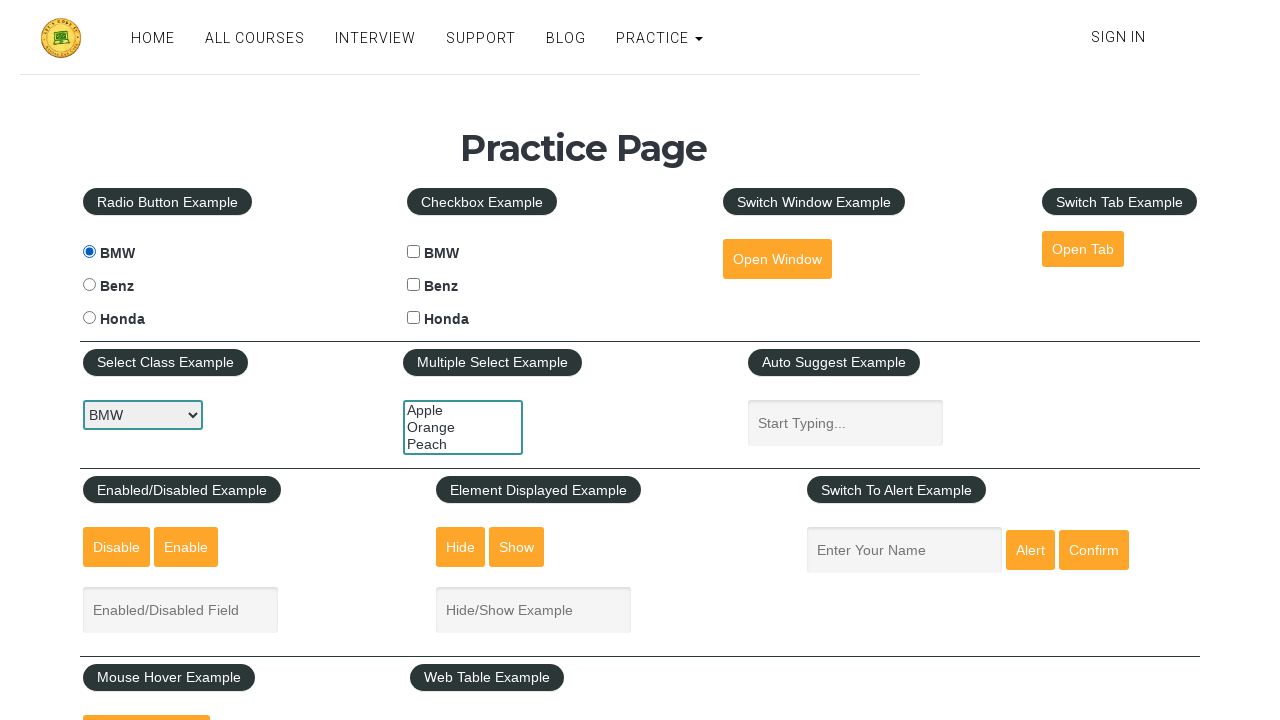

Verified BMW radio button selected state: True
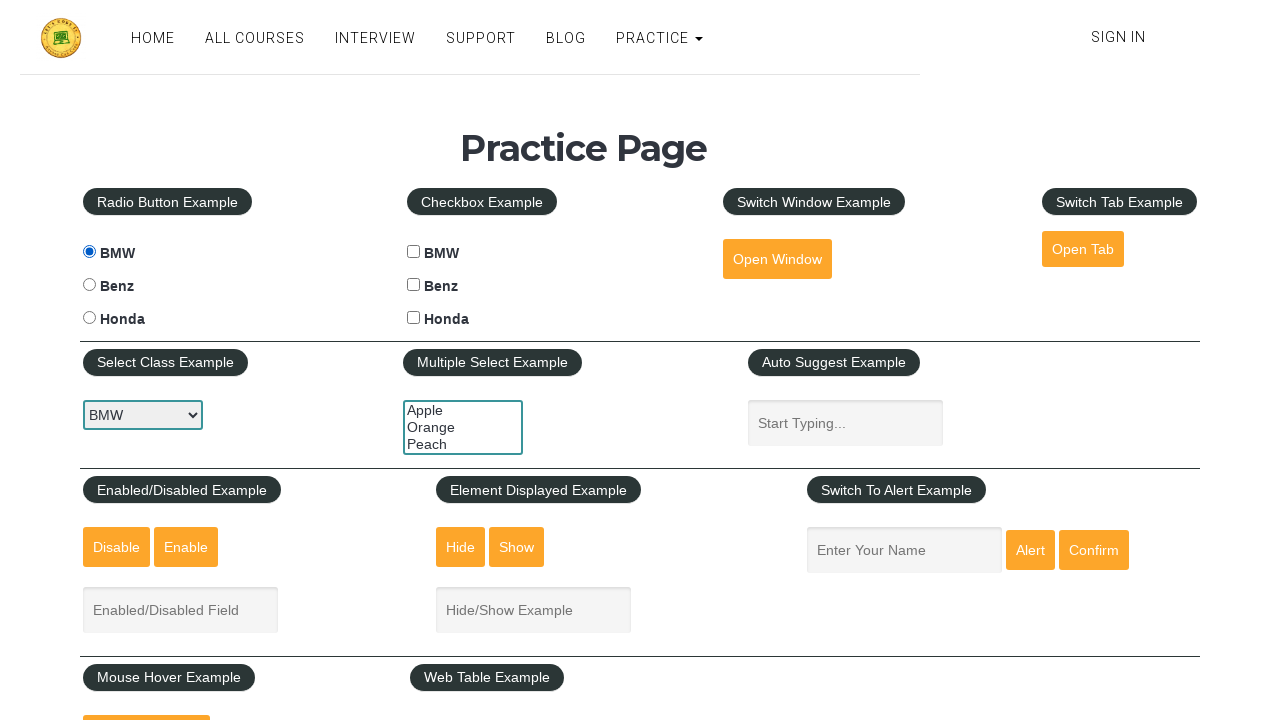

Clicked HOME link to navigate back at (153, 38) on a:text('HOME')
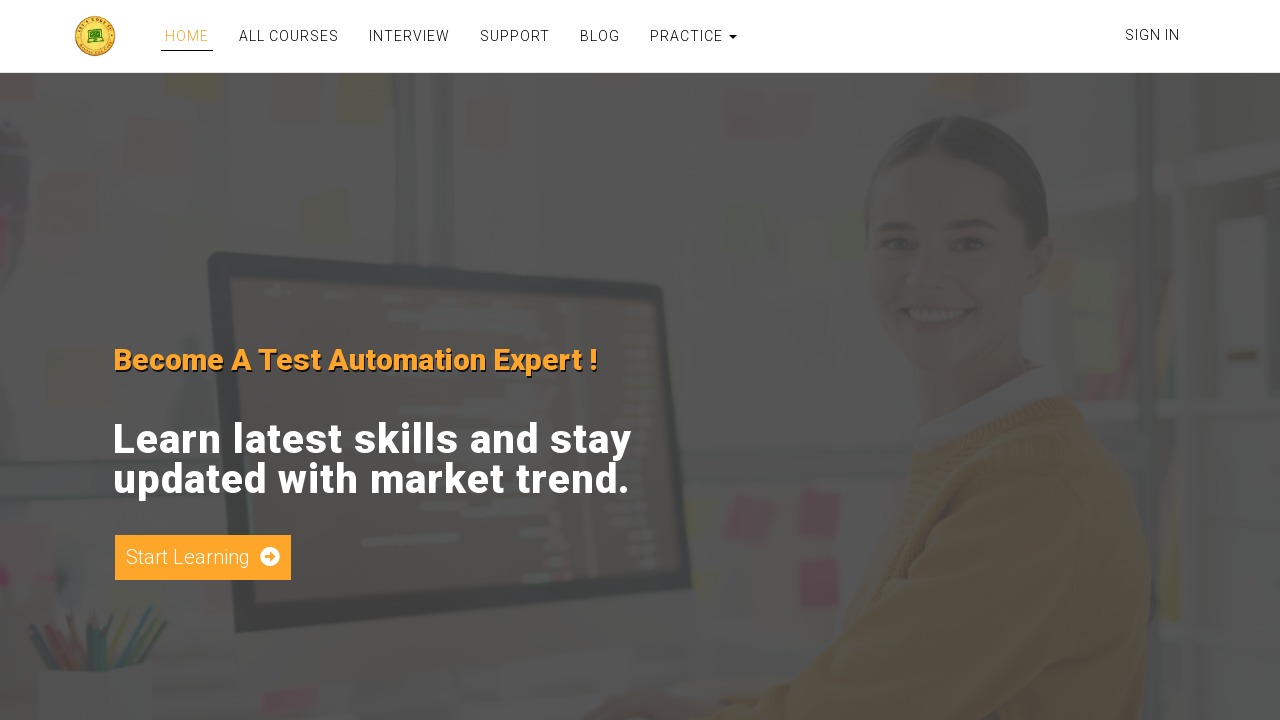

Waited for page load after navigation to HOME
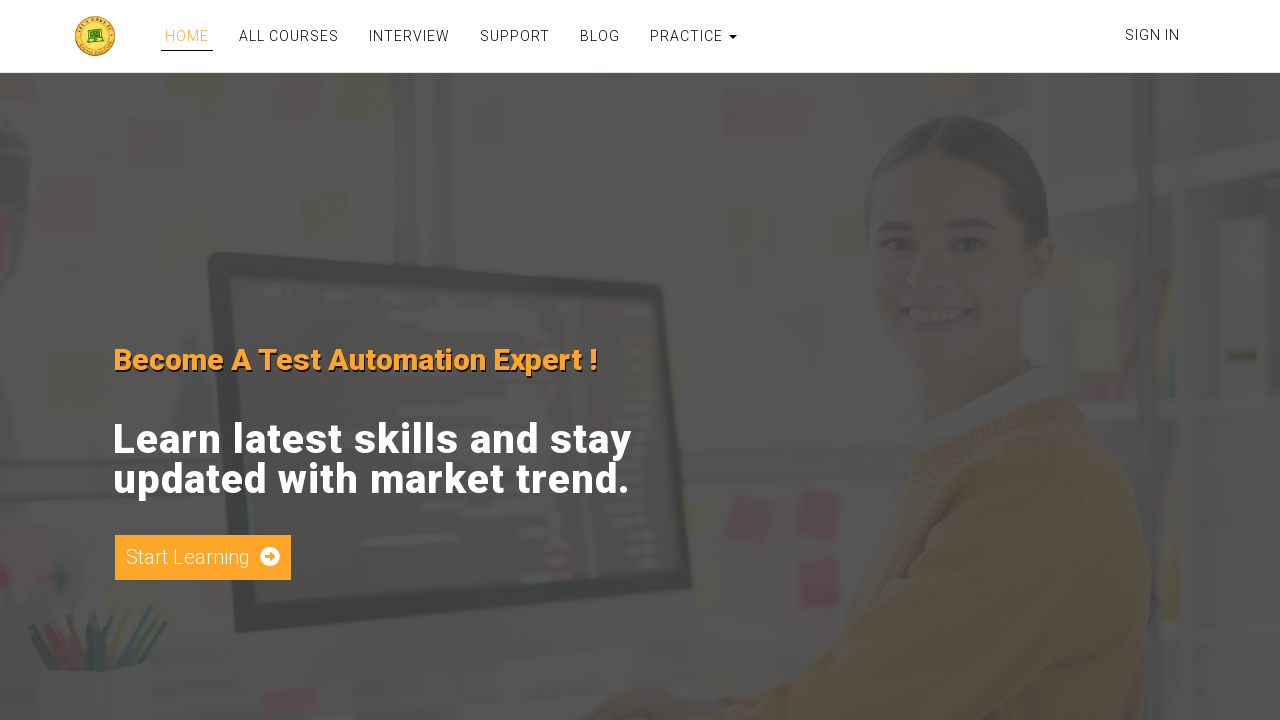

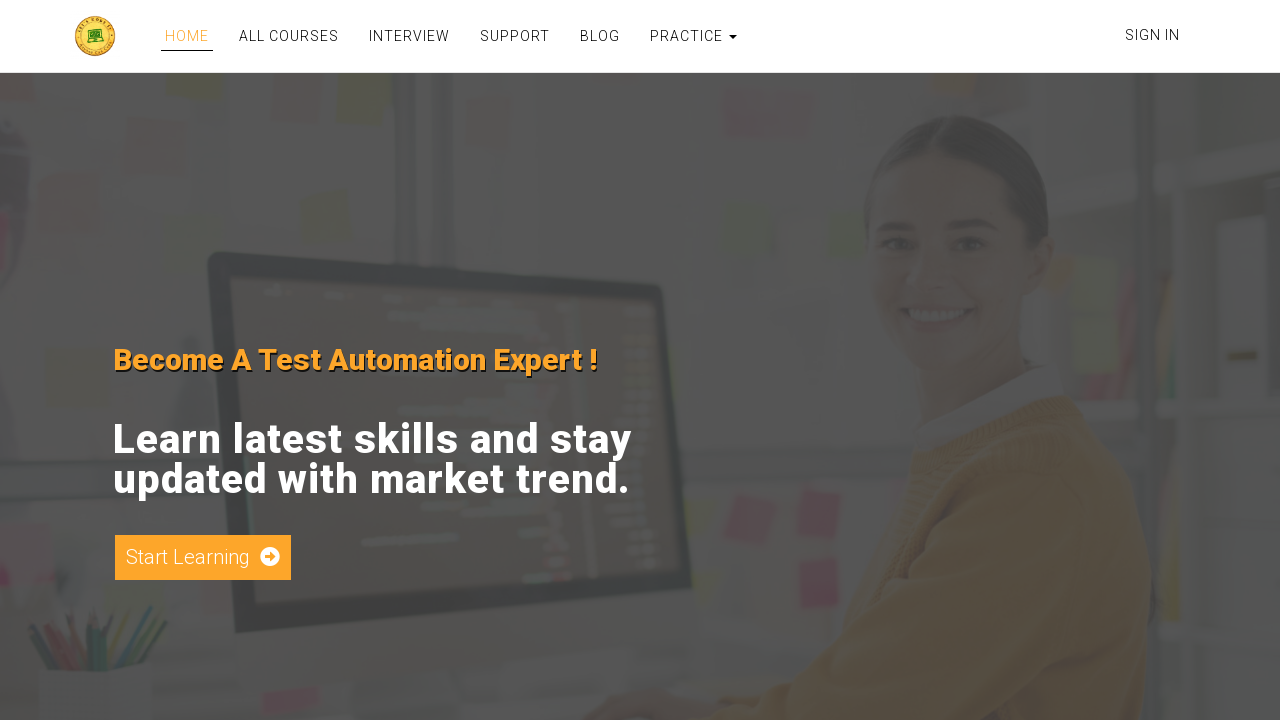